Verifies that the ChromeDriver homepage loads and the main title contains 'ChromeDriver'

Starting URL: https://chromedriver.chromium.org/

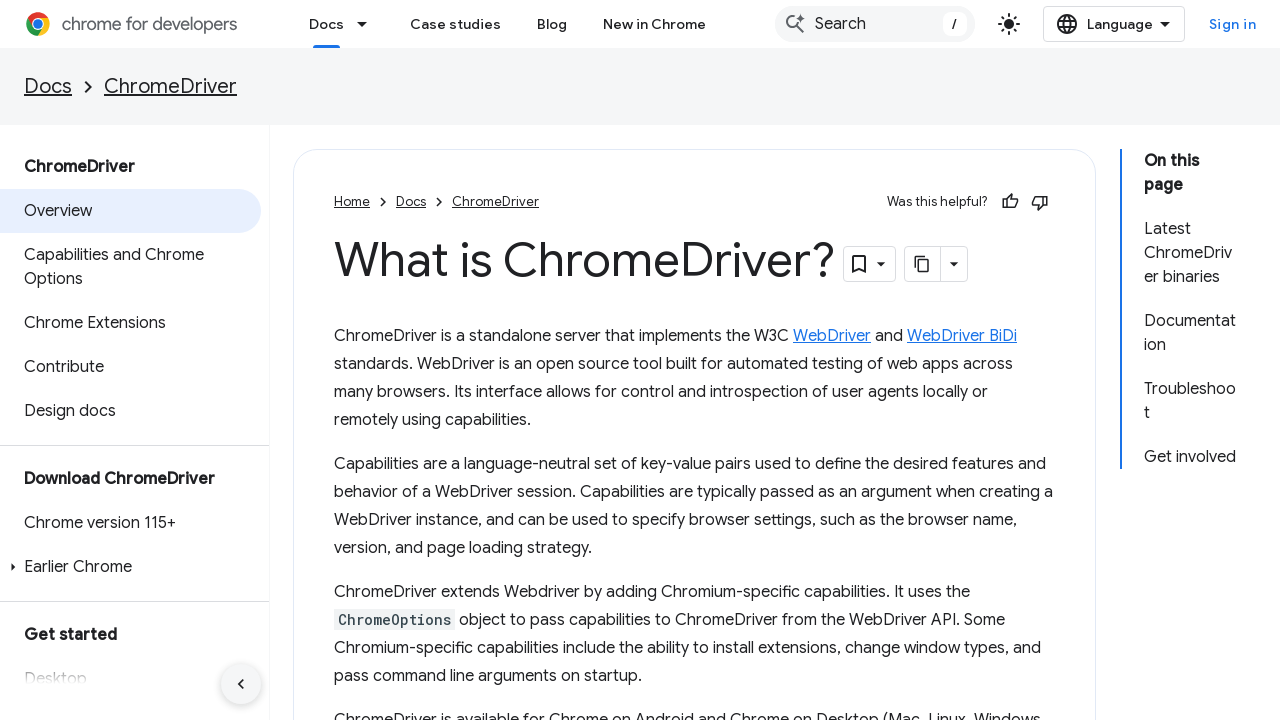

Navigated to ChromeDriver homepage
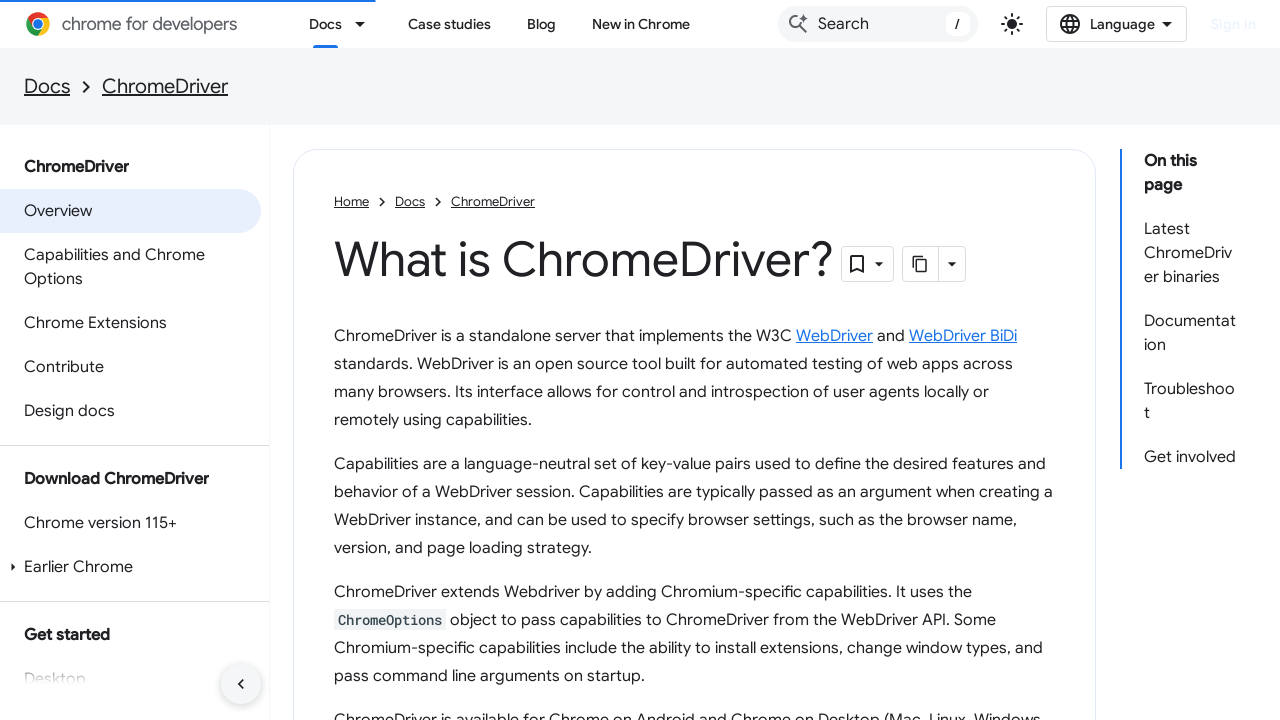

Page loaded to domcontentloaded state
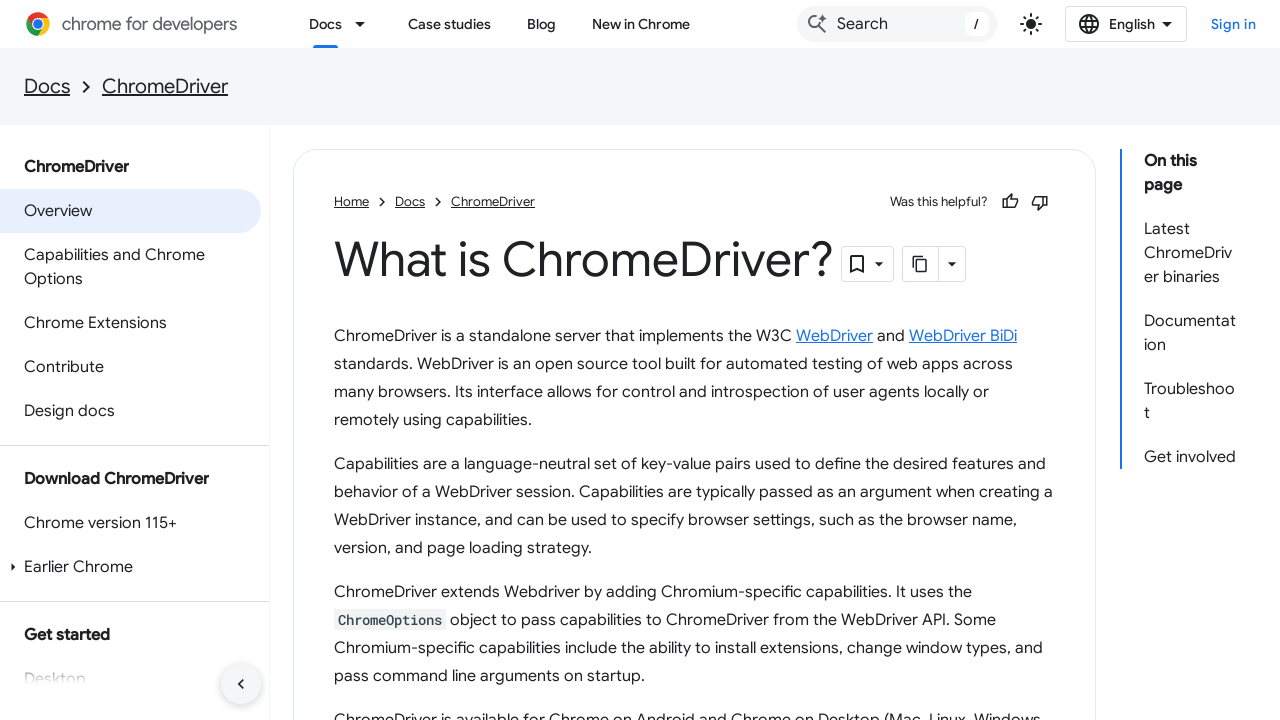

Retrieved page title: 'What is ChromeDriver?  |  Chrome for Developers'
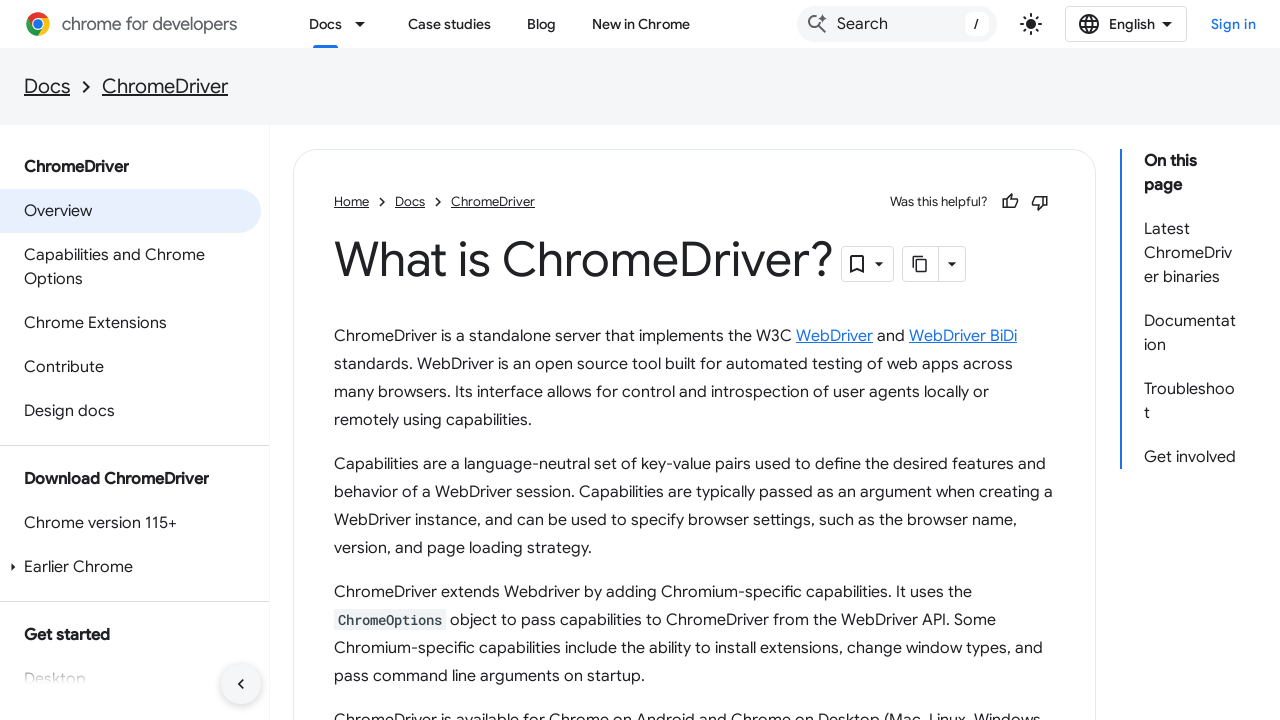

Verified that main title contains 'ChromeDriver'
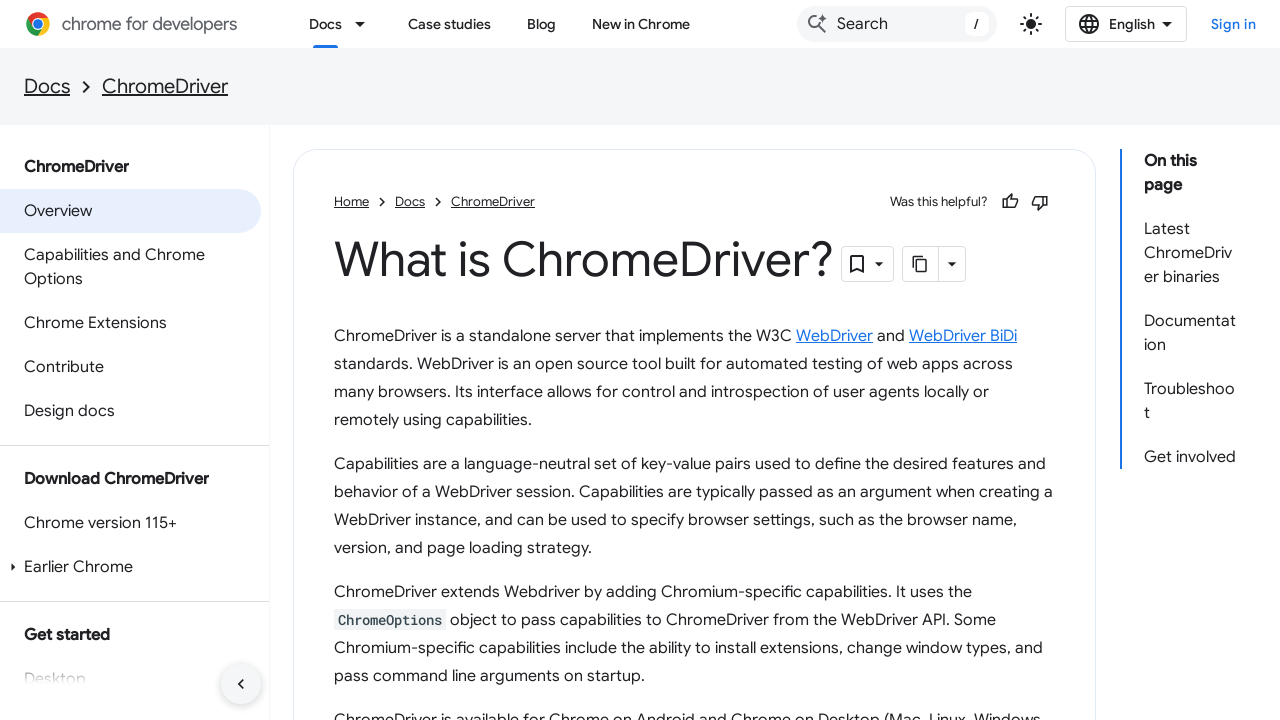

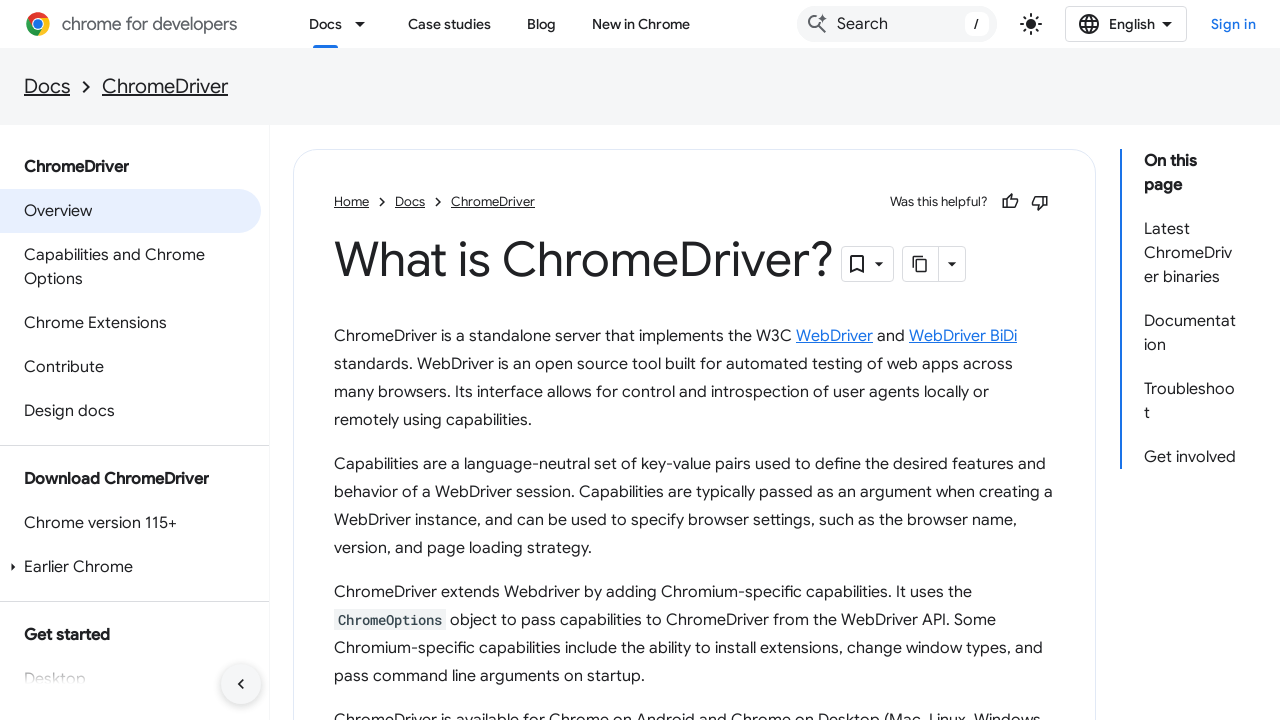